Navigates through UI testing demo app to reach mouse hover functionality and performs mouse hover action on an image element

Starting URL: https://demoapps.qspiders.com

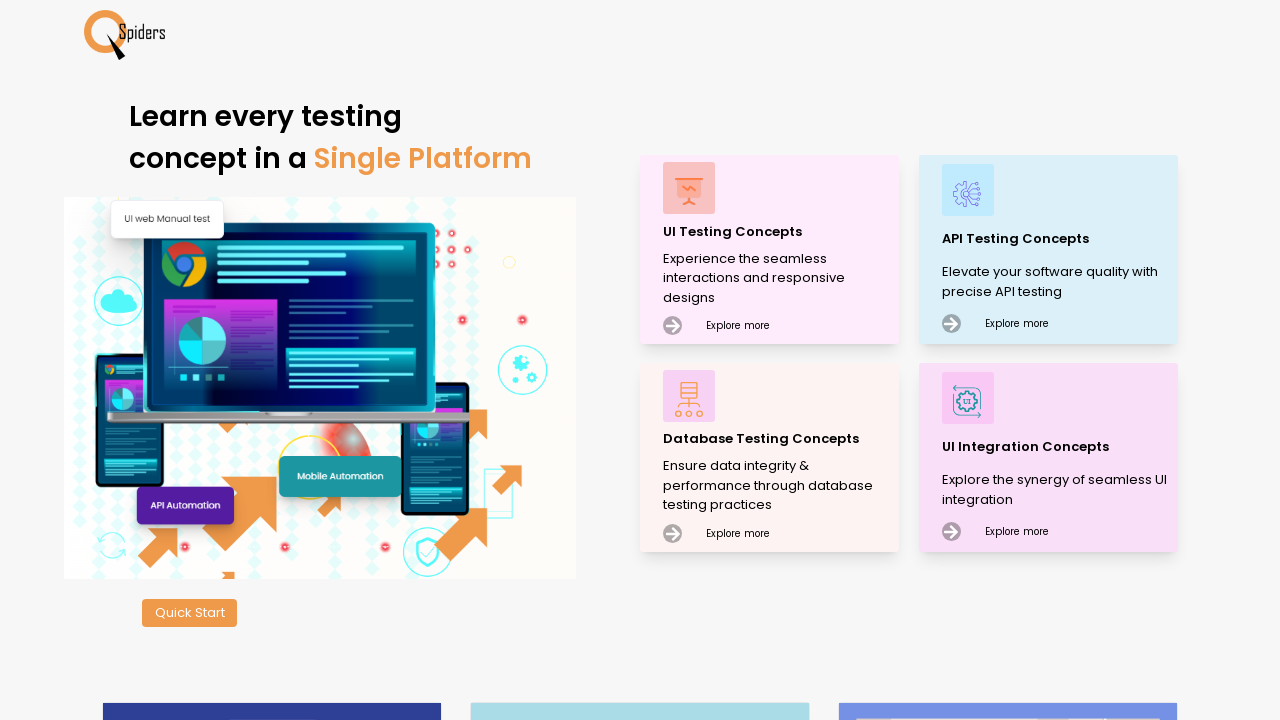

Clicked on UI Testing Concepts link at (778, 232) on xpath=//p[.='UI Testing Concepts']
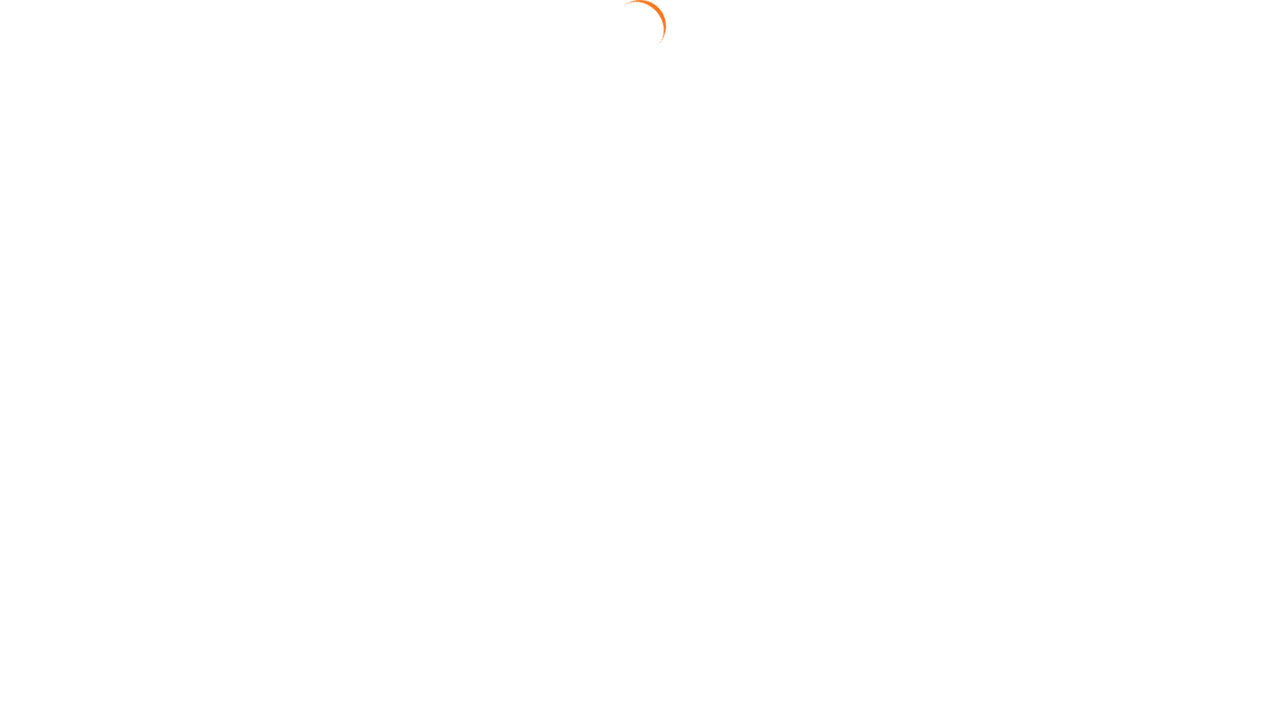

Waited 3 seconds for UI Testing Concepts page to load
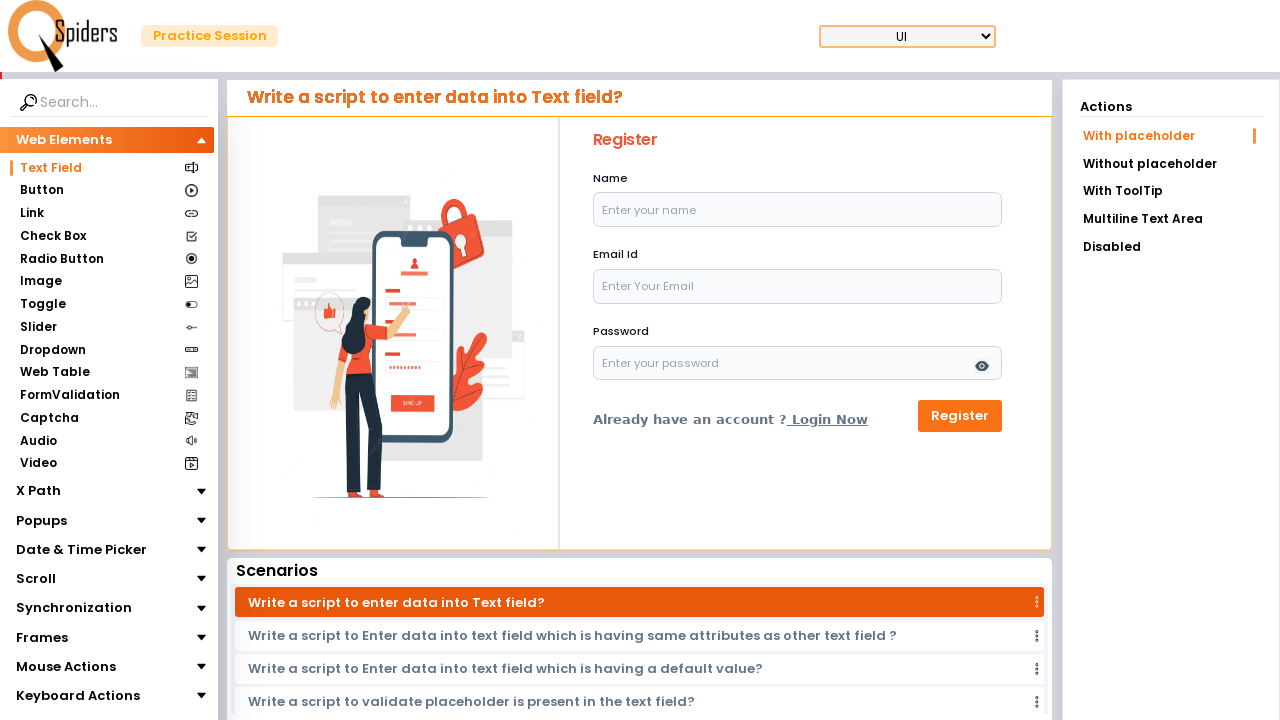

Clicked on Mouse Actions section at (66, 667) on xpath=//section[.='Mouse Actions']
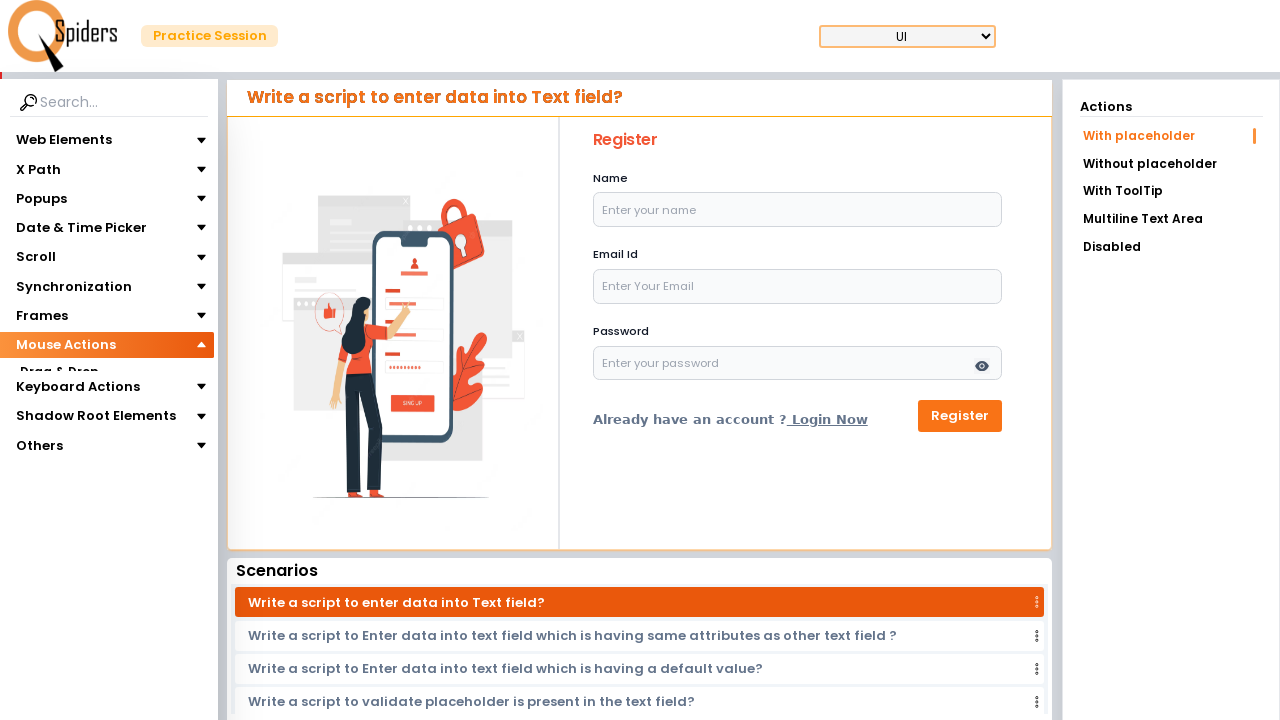

Waited 3 seconds for Mouse Actions section to load
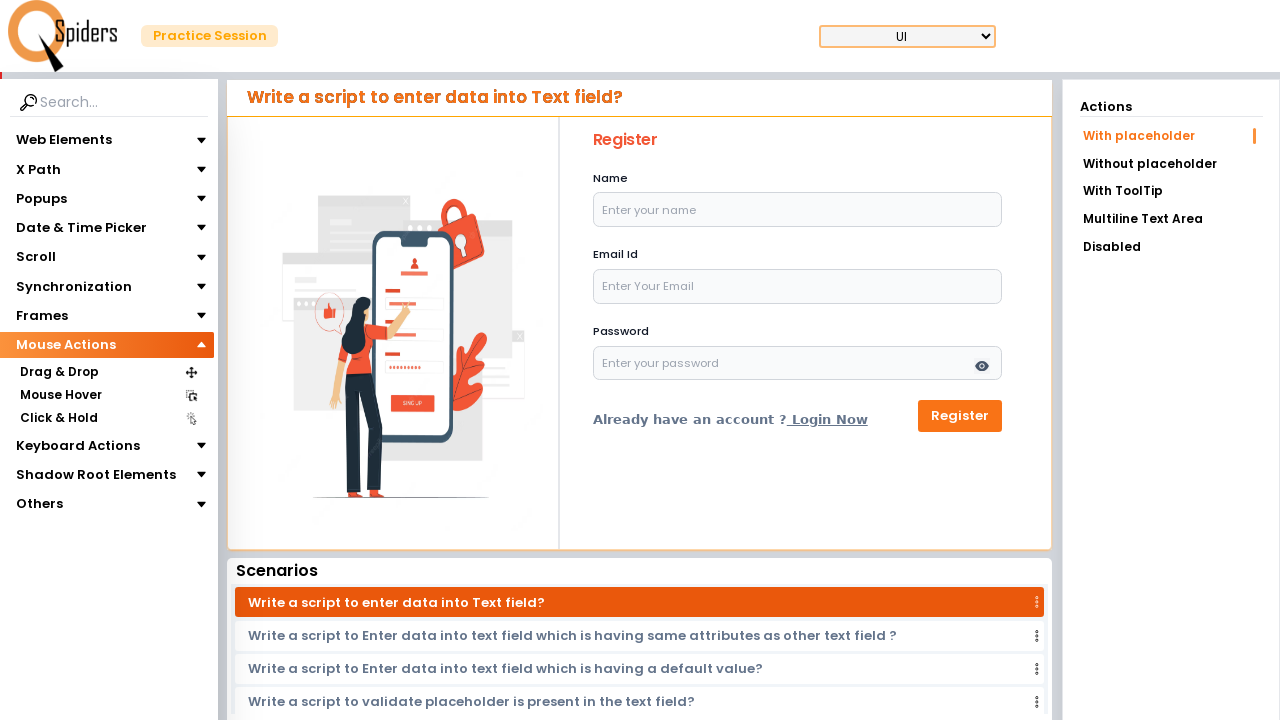

Clicked on Mouse Hover section at (60, 395) on xpath=//section[.='Mouse Hover']
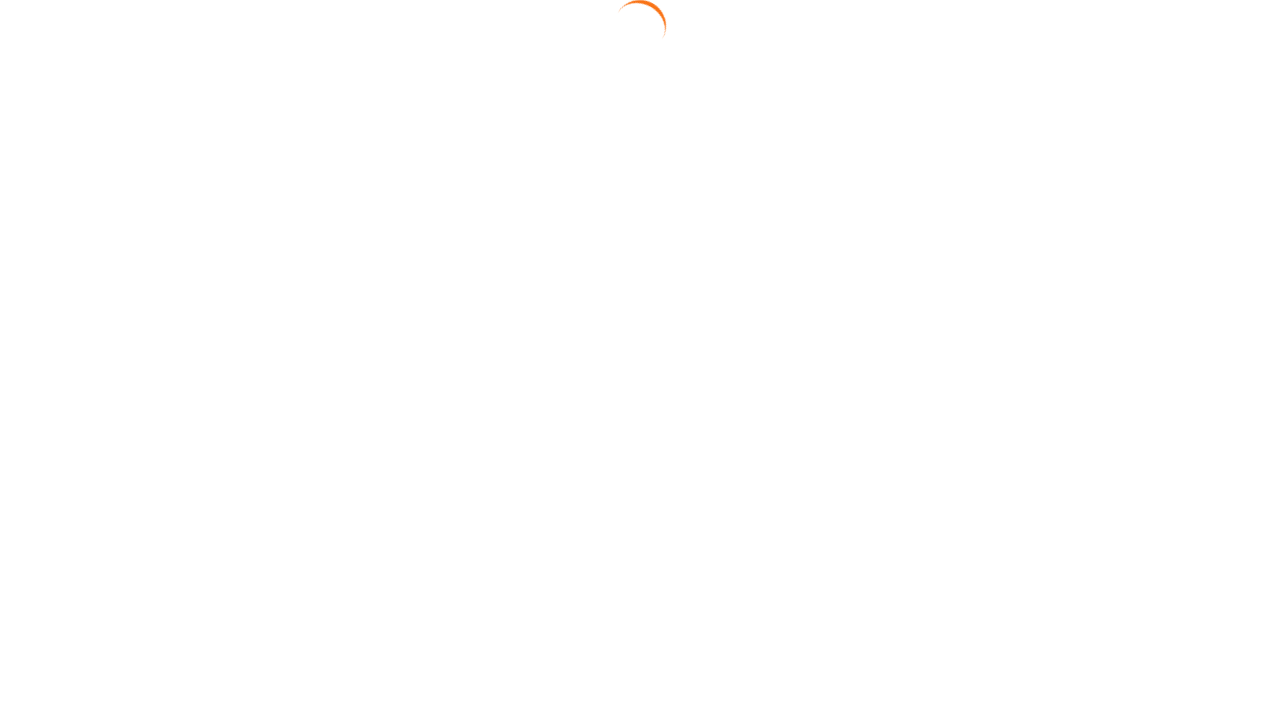

Waited 3 seconds for Mouse Hover section to load
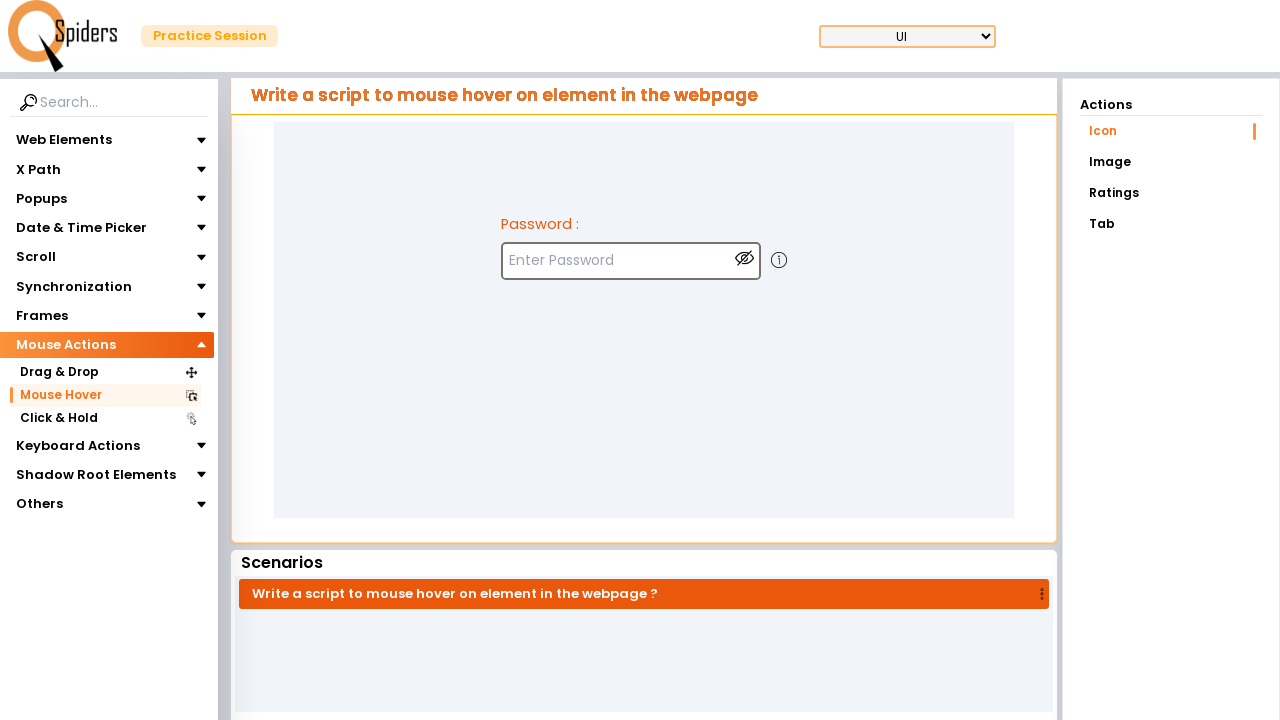

Clicked on Image link at (1171, 162) on text=Image
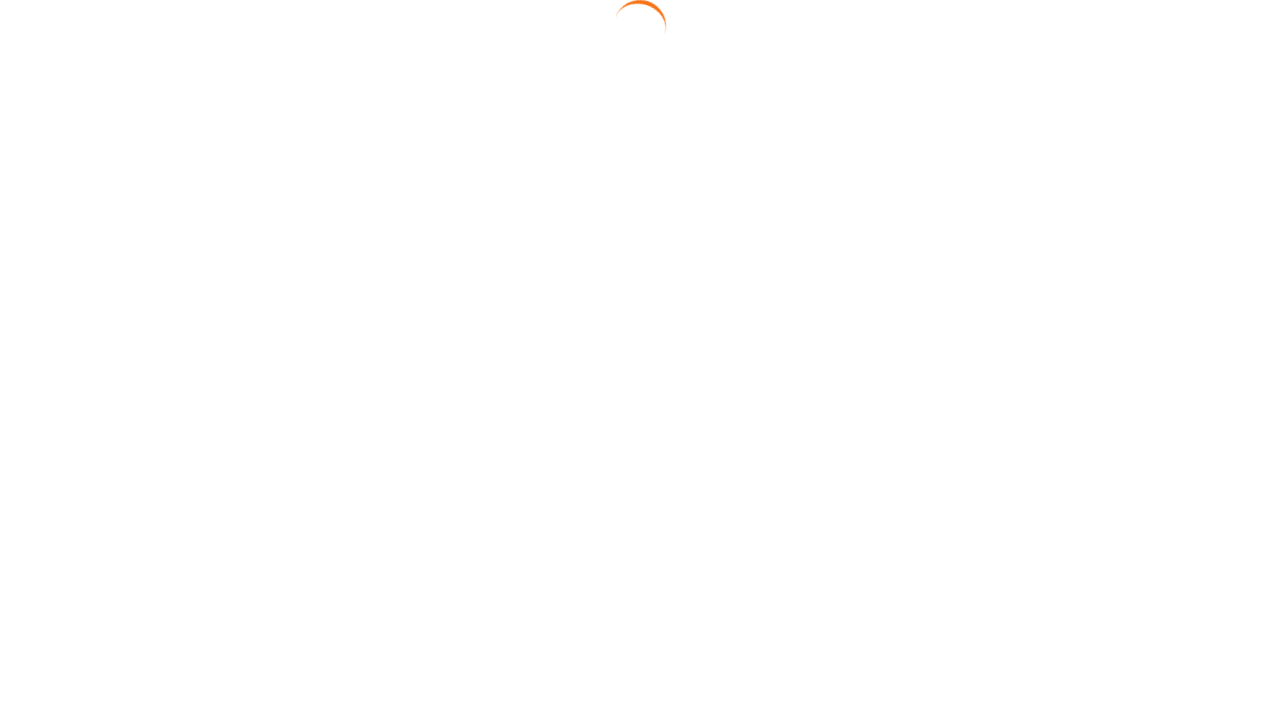

Waited 3 seconds for Image link page to load
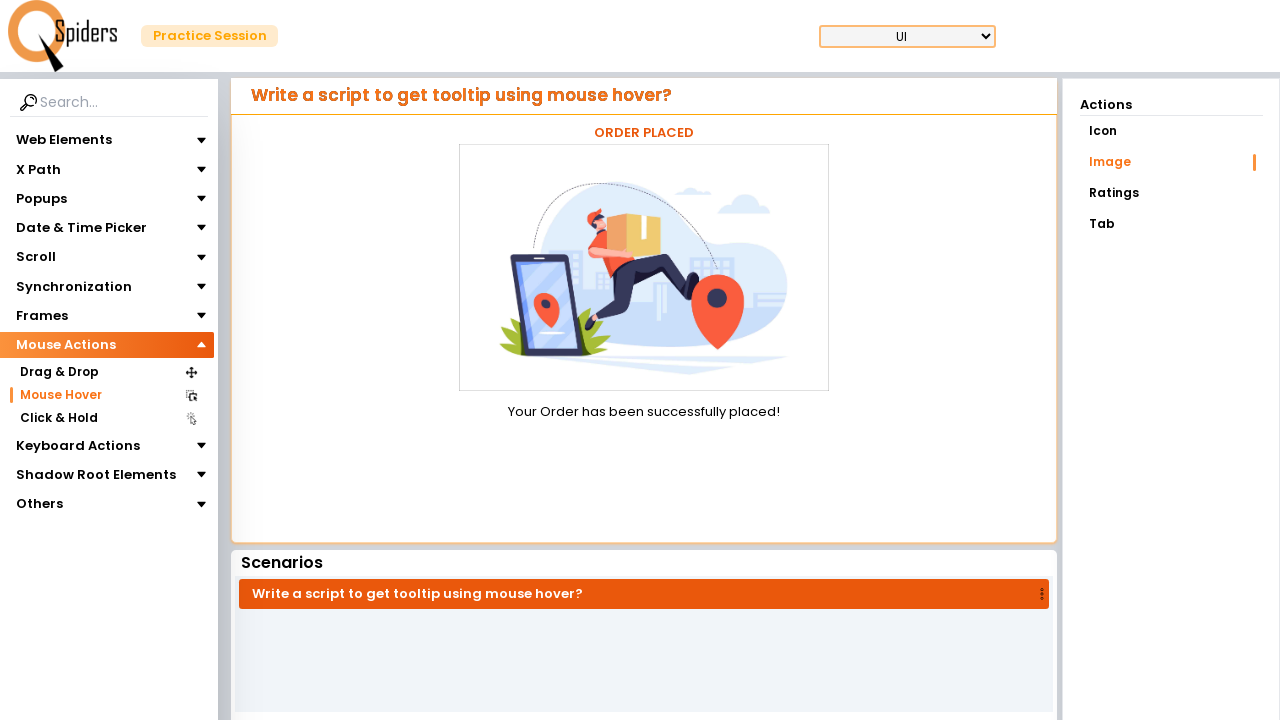

Performed mouse hover action on Order Placed Image at (644, 268) on xpath=//img[@title='Order Placed Image']
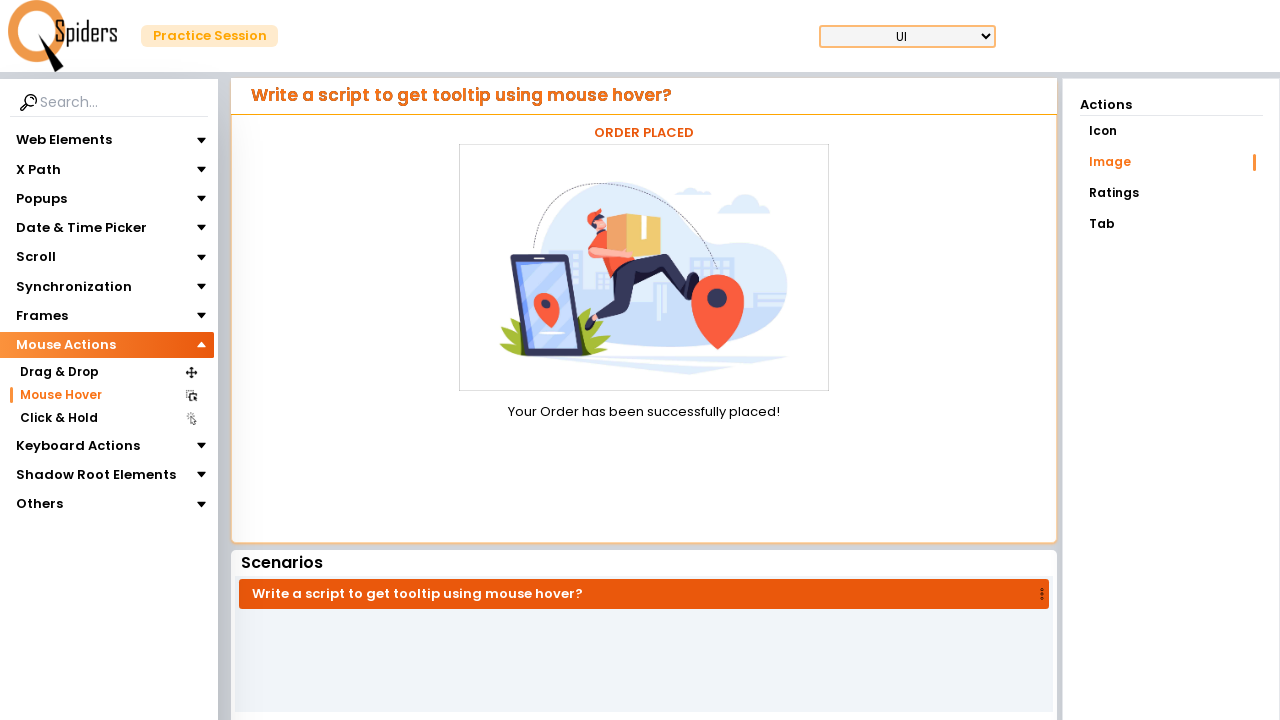

Waited 3 seconds for hover effect to complete
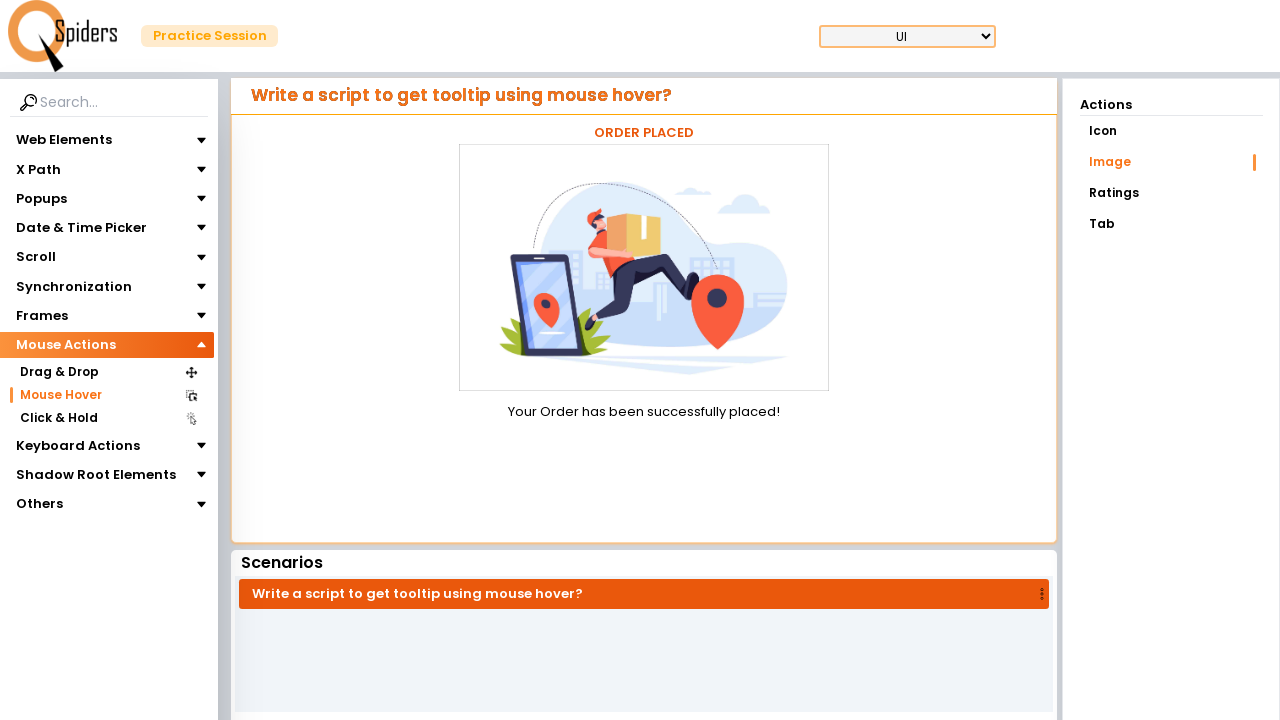

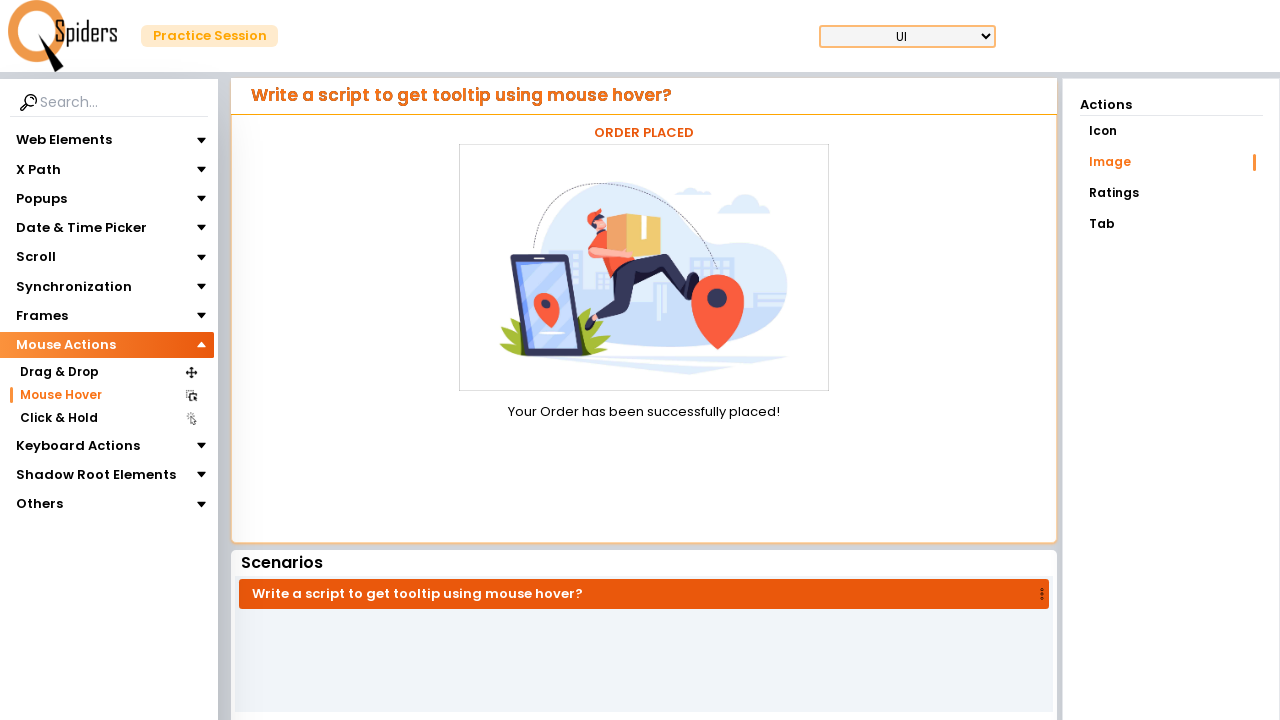